Tests that todo data persists after page reload

Starting URL: https://demo.playwright.dev/todomvc

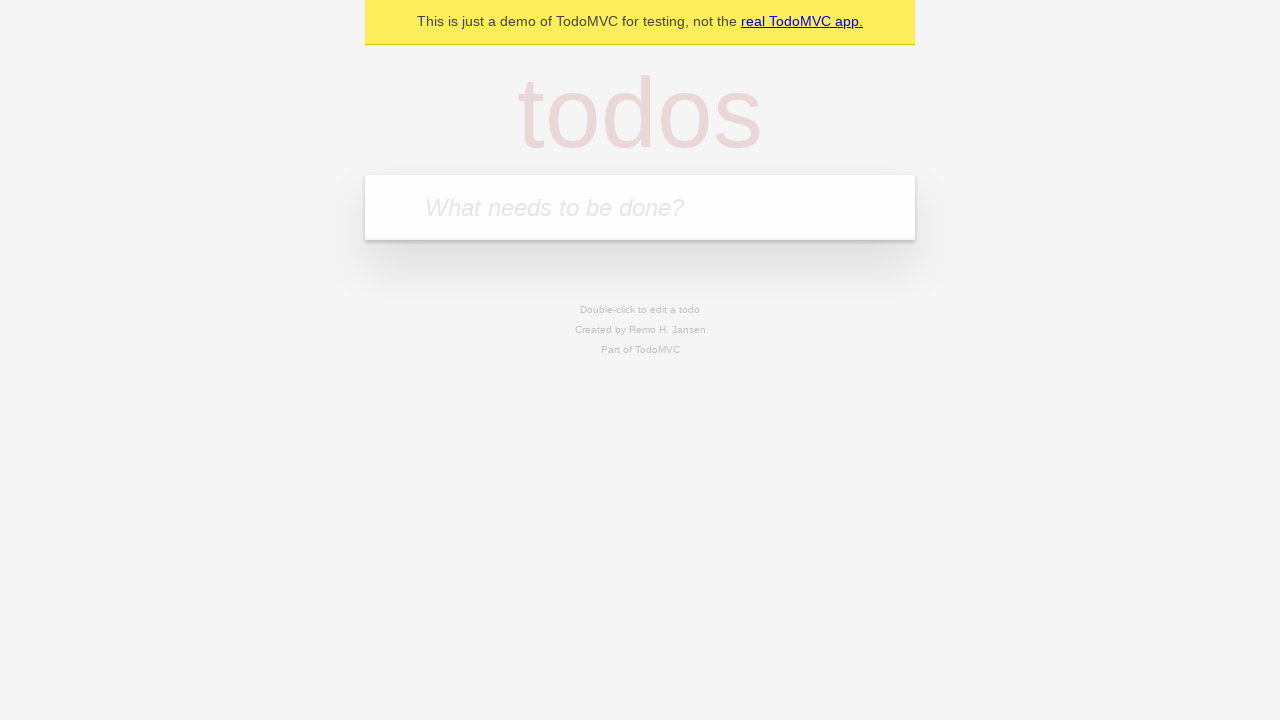

Filled todo input with 'buy some cheese' on internal:attr=[placeholder="What needs to be done?"i]
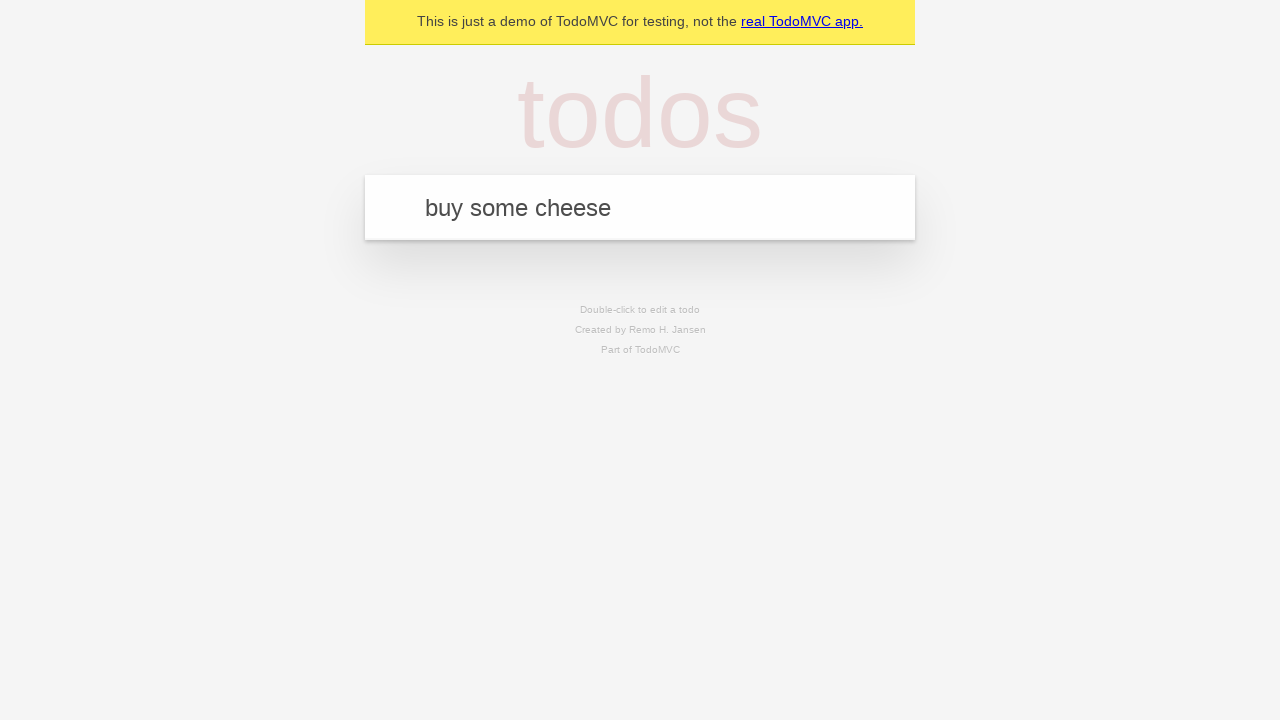

Pressed Enter to add todo 'buy some cheese' on internal:attr=[placeholder="What needs to be done?"i]
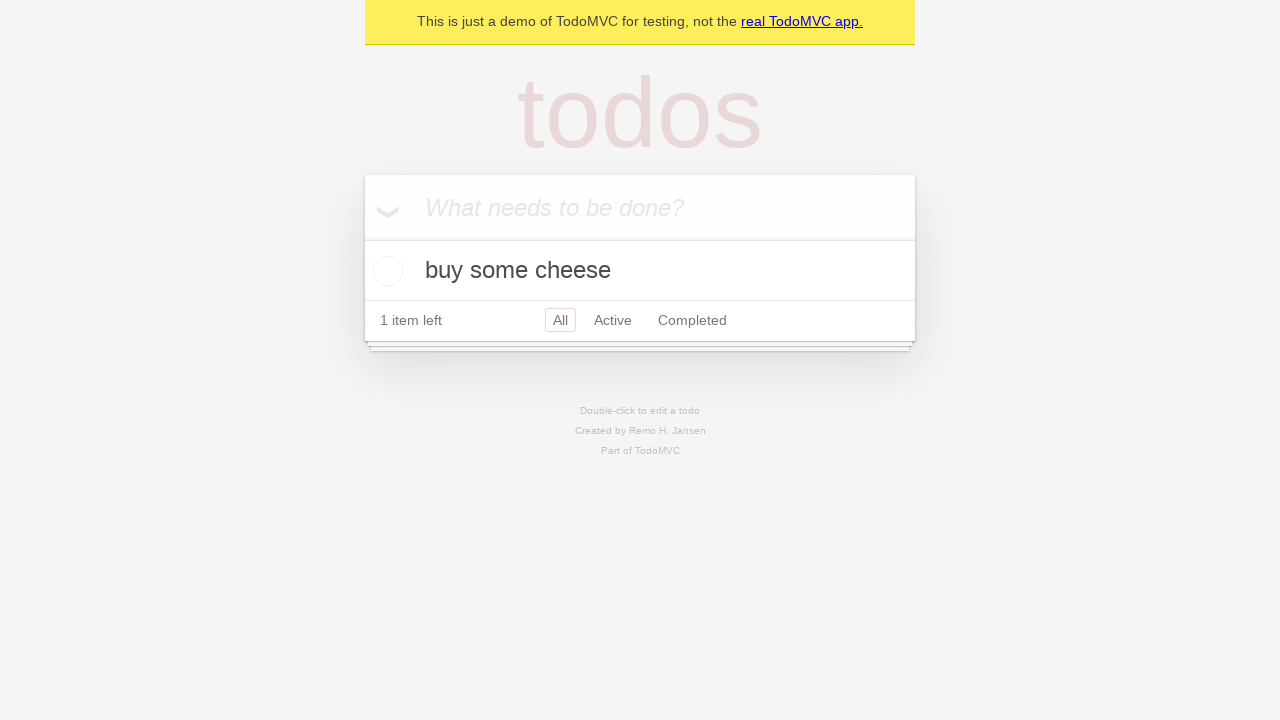

Filled todo input with 'feed the cat' on internal:attr=[placeholder="What needs to be done?"i]
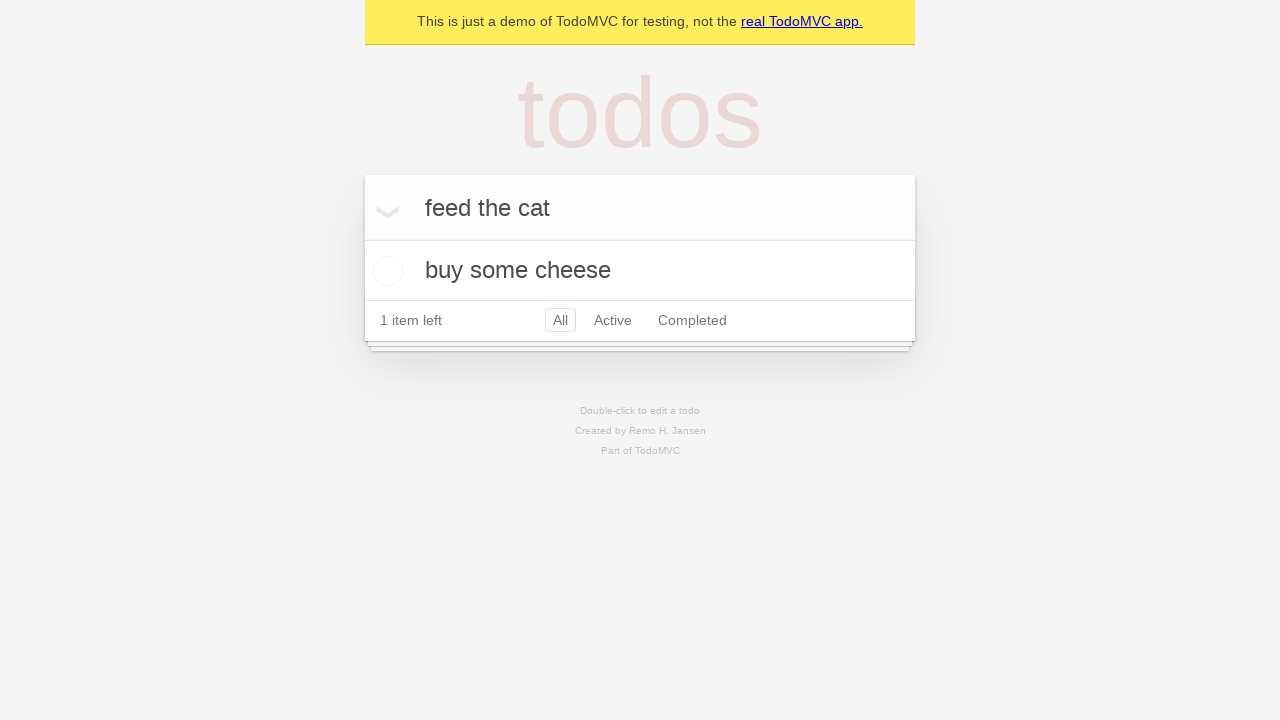

Pressed Enter to add todo 'feed the cat' on internal:attr=[placeholder="What needs to be done?"i]
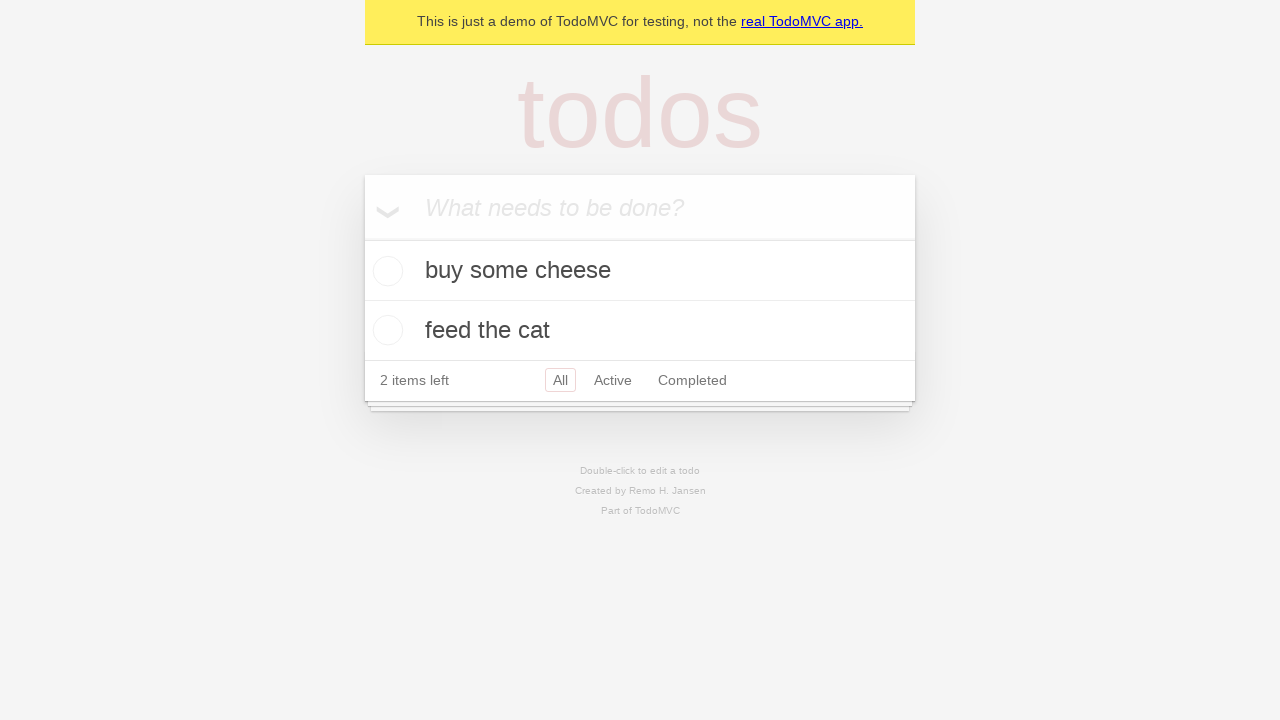

Checked the first todo item at (385, 271) on internal:testid=[data-testid="todo-item"s] >> nth=0 >> internal:role=checkbox
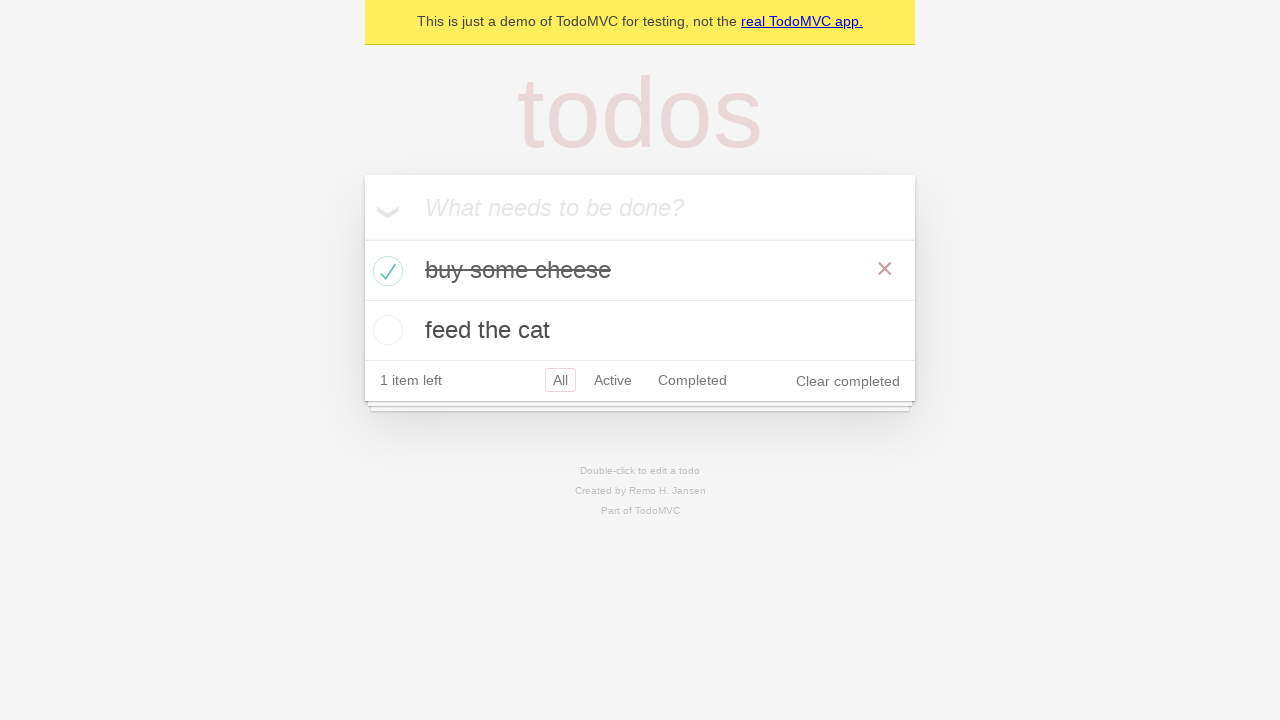

Reloaded the page to test data persistence
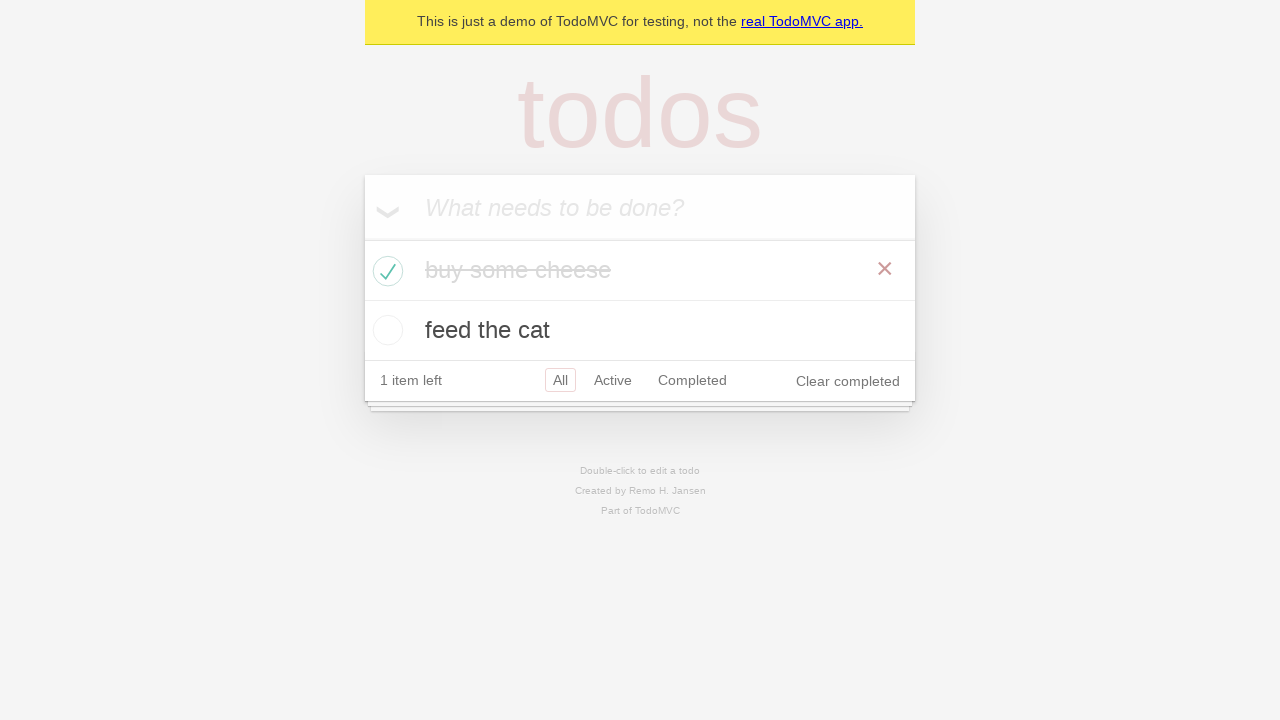

Verified todos loaded after page reload
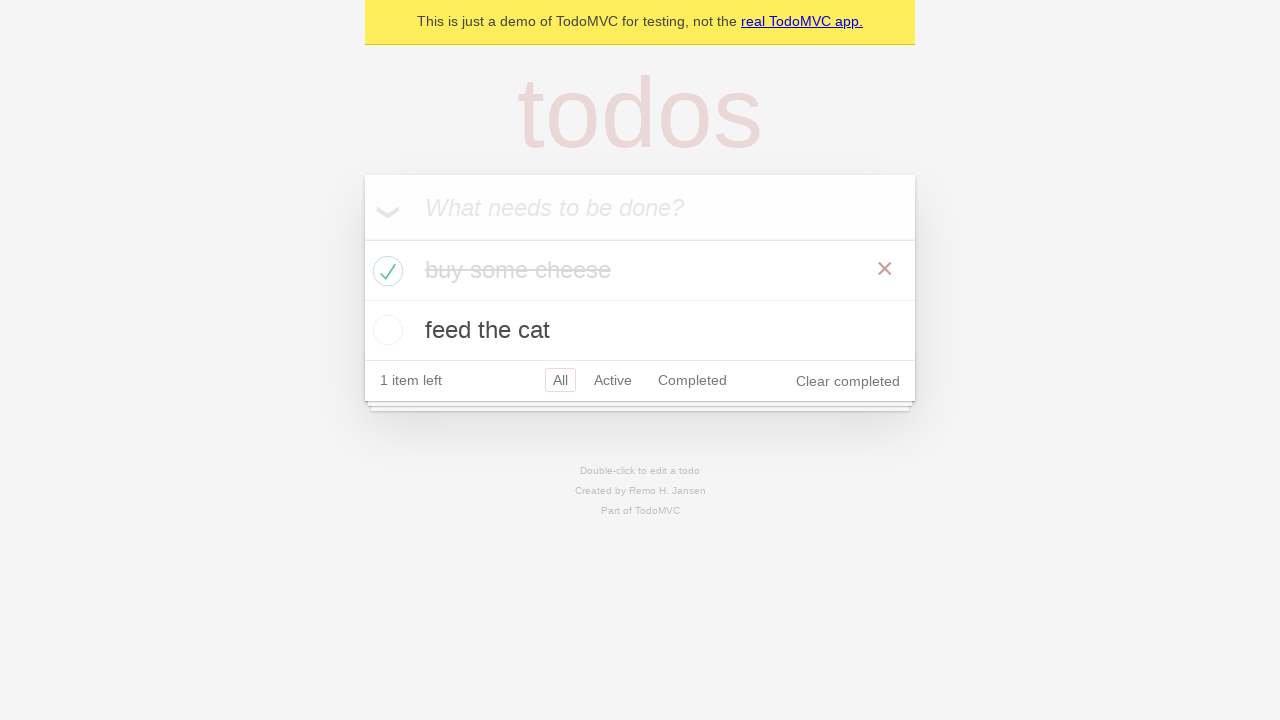

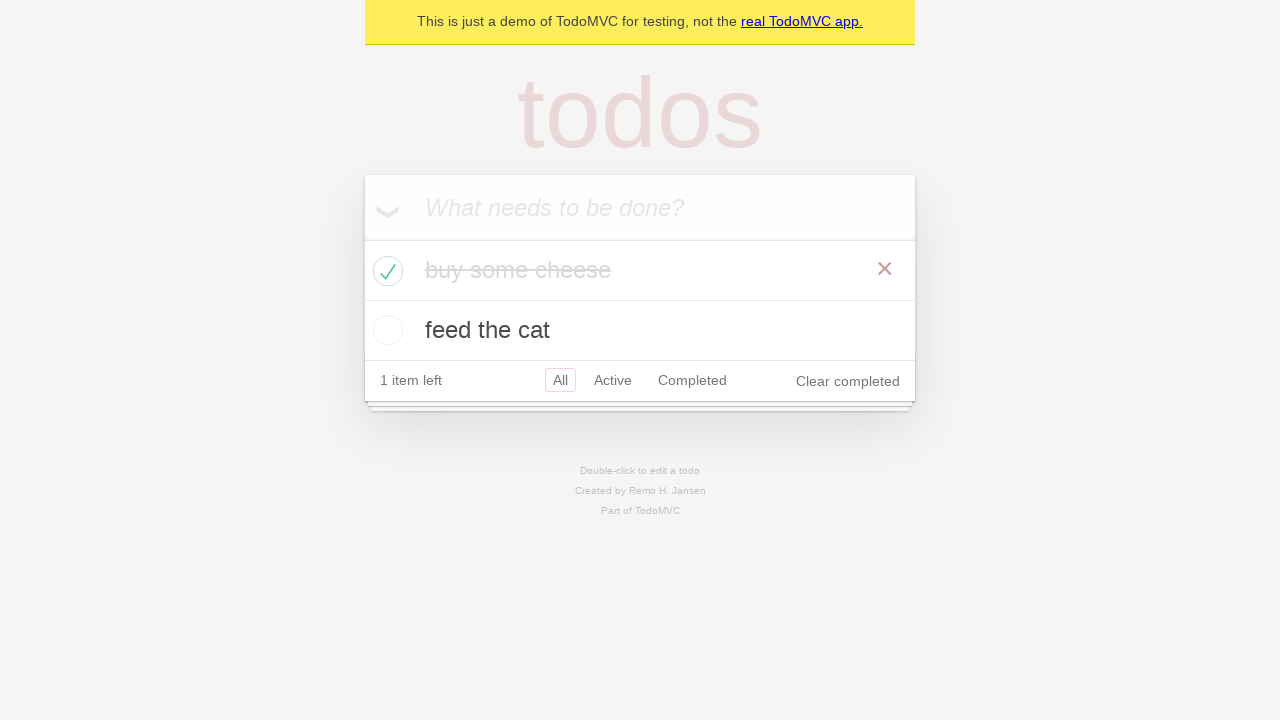